Clicks the second element with class 'btn-outline-primary' and verifies navigation to navigation1 page

Starting URL: https://bonigarcia.dev/selenium-webdriver-java/

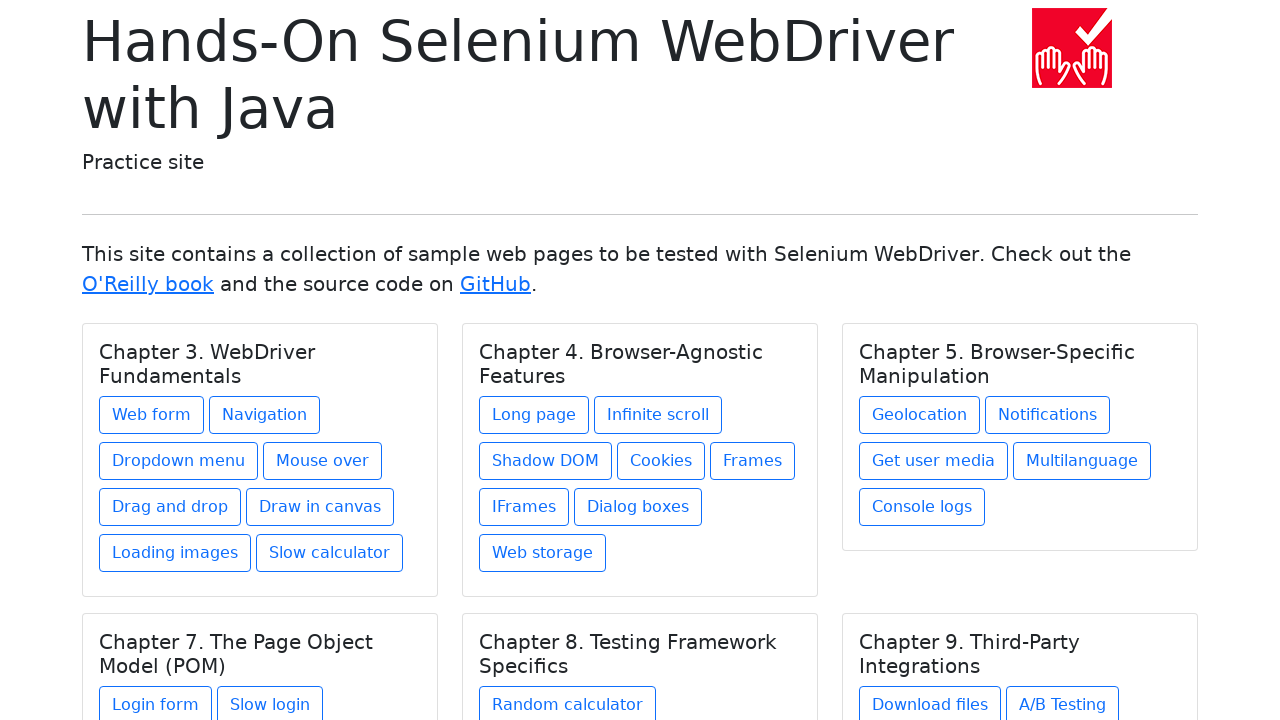

Clicked the second element with class 'btn-outline-primary' at (264, 415) on .btn-outline-primary >> nth=1
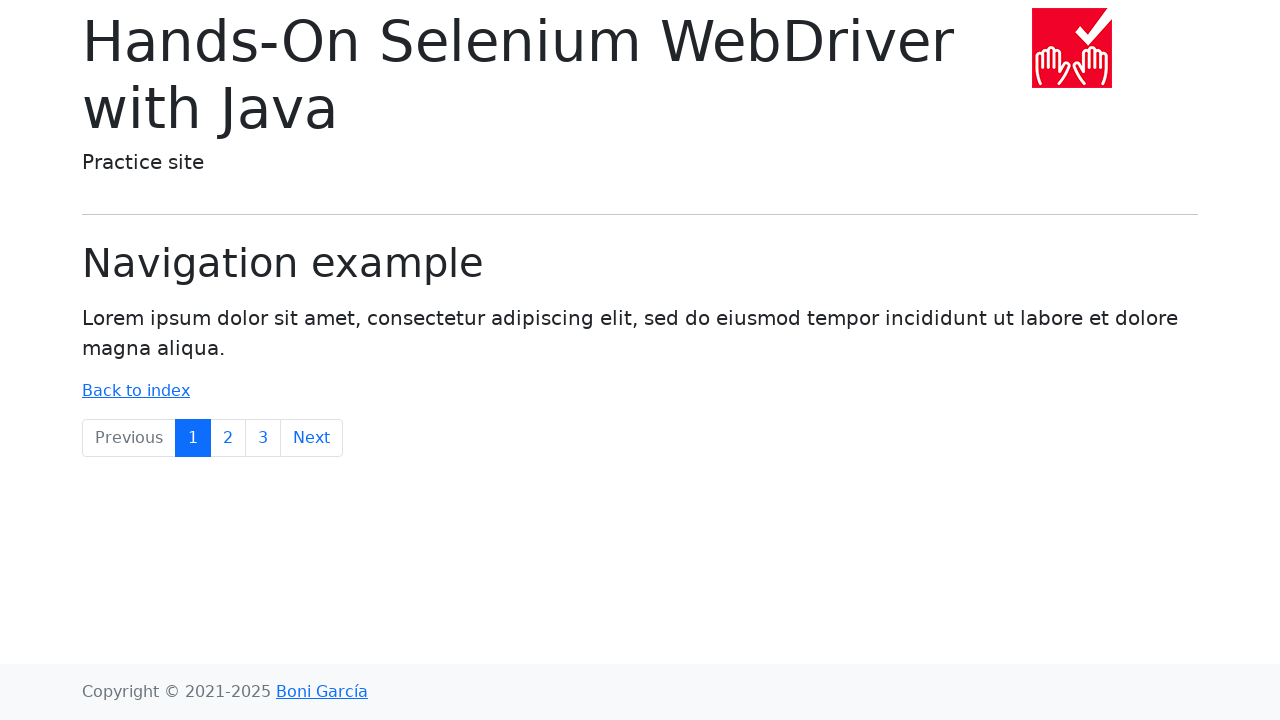

Verified navigation to navigation1 page
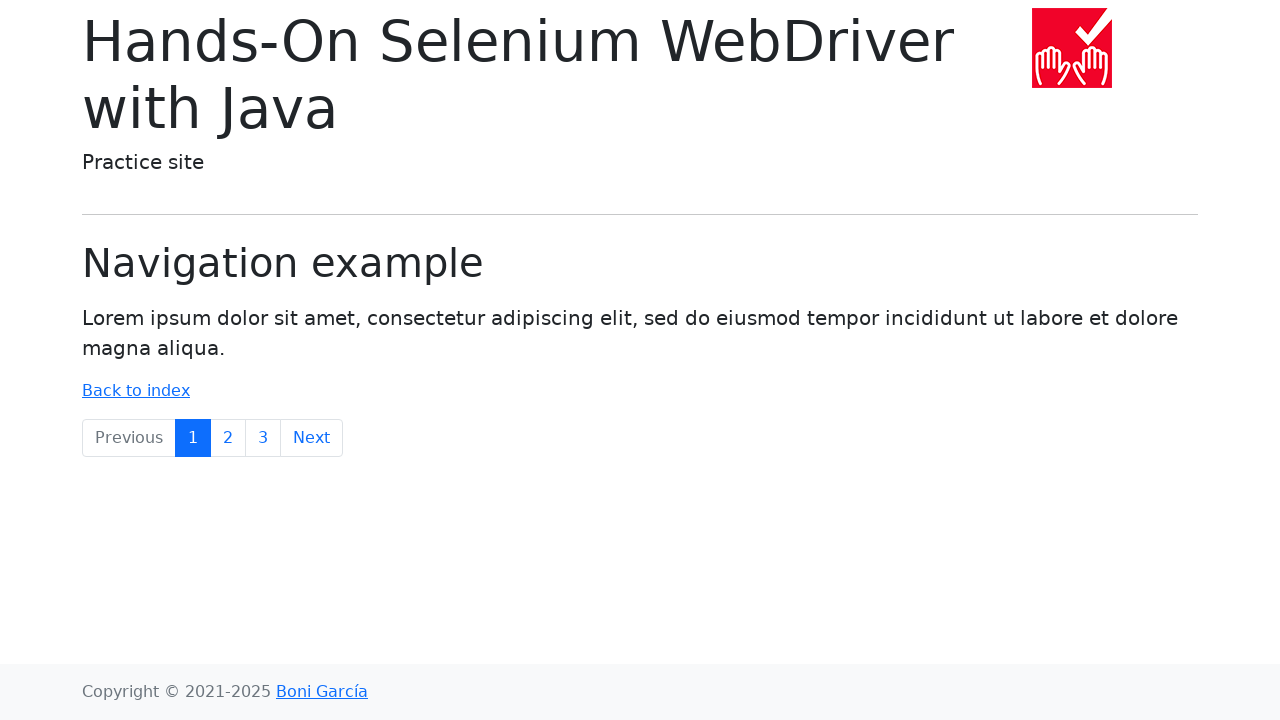

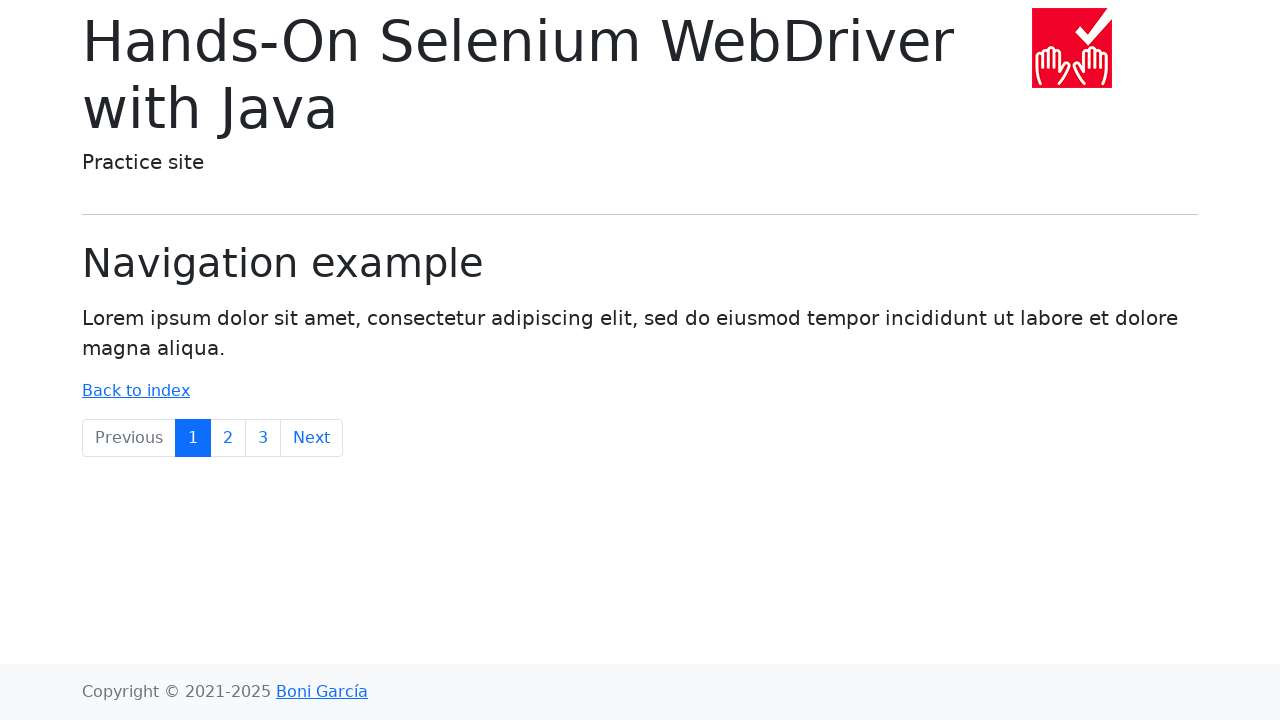